Tests a bootstrap alert dialog by clicking action dialog button, confirming the modal, and accepting the browser alert

Starting URL: https://www.jqueryscript.net/demo/bootstrap-alert-box/

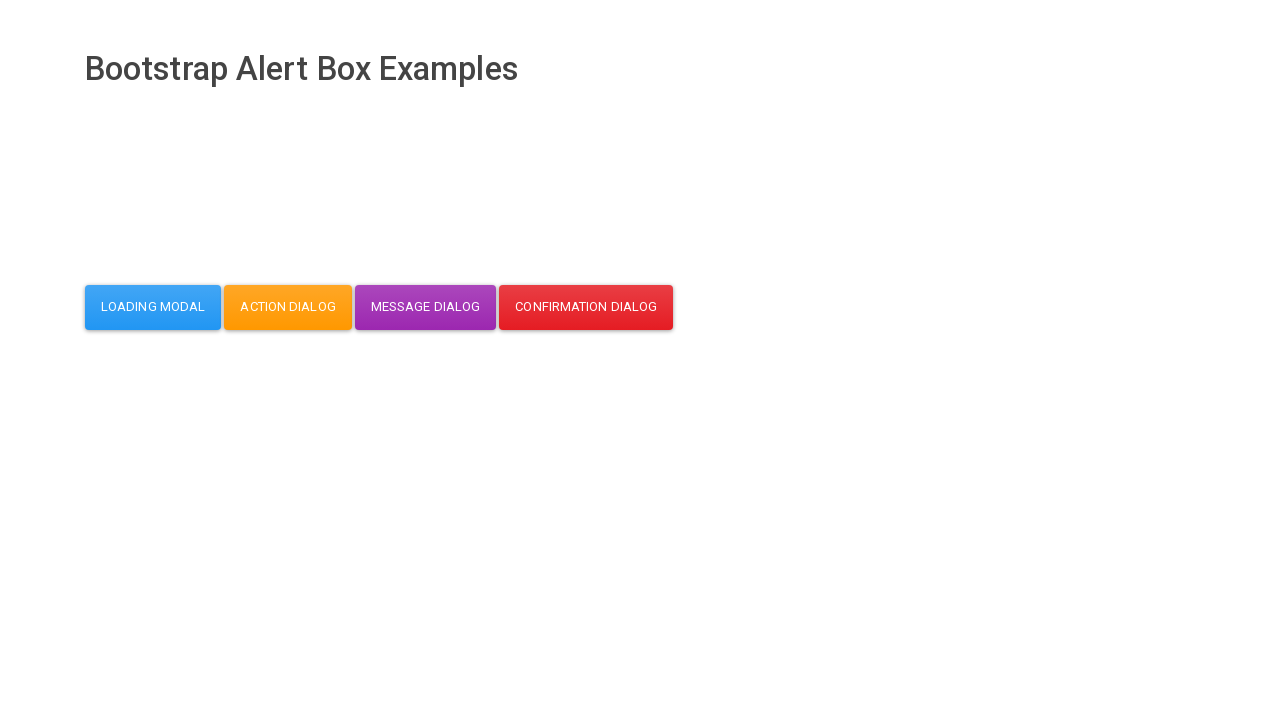

Clicked action dialog button at (288, 307) on button#action
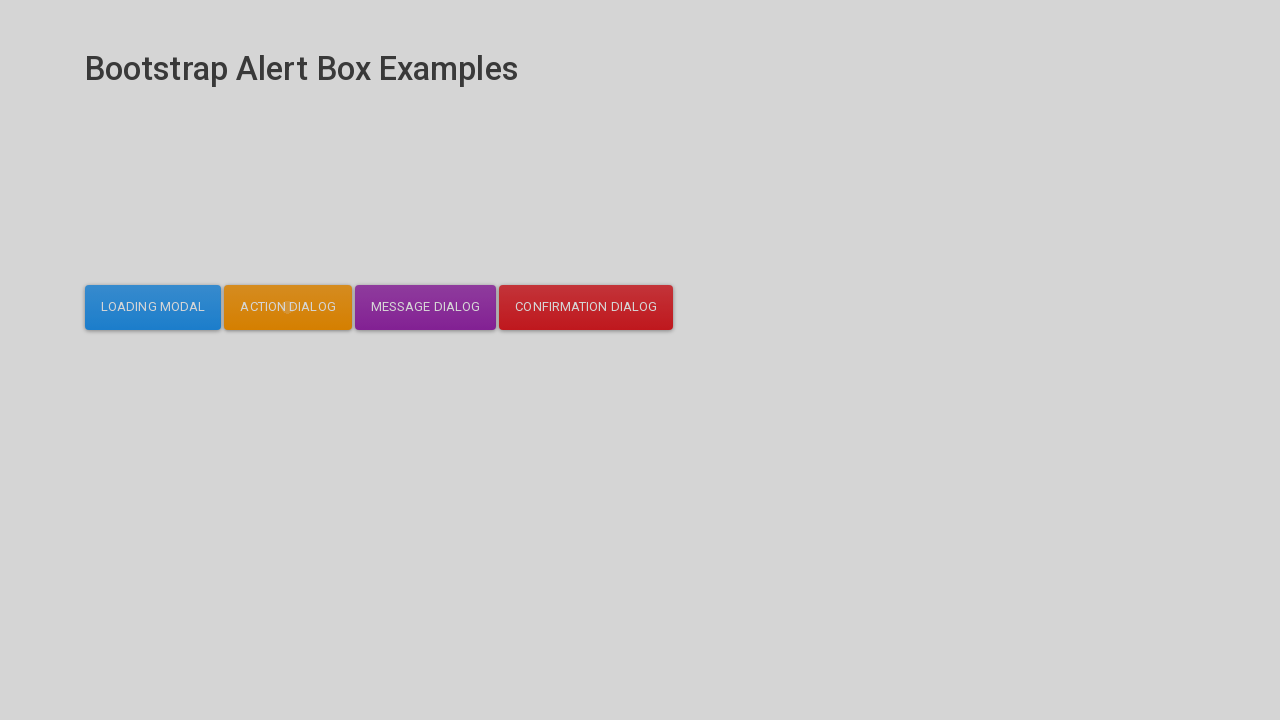

Modal body became visible
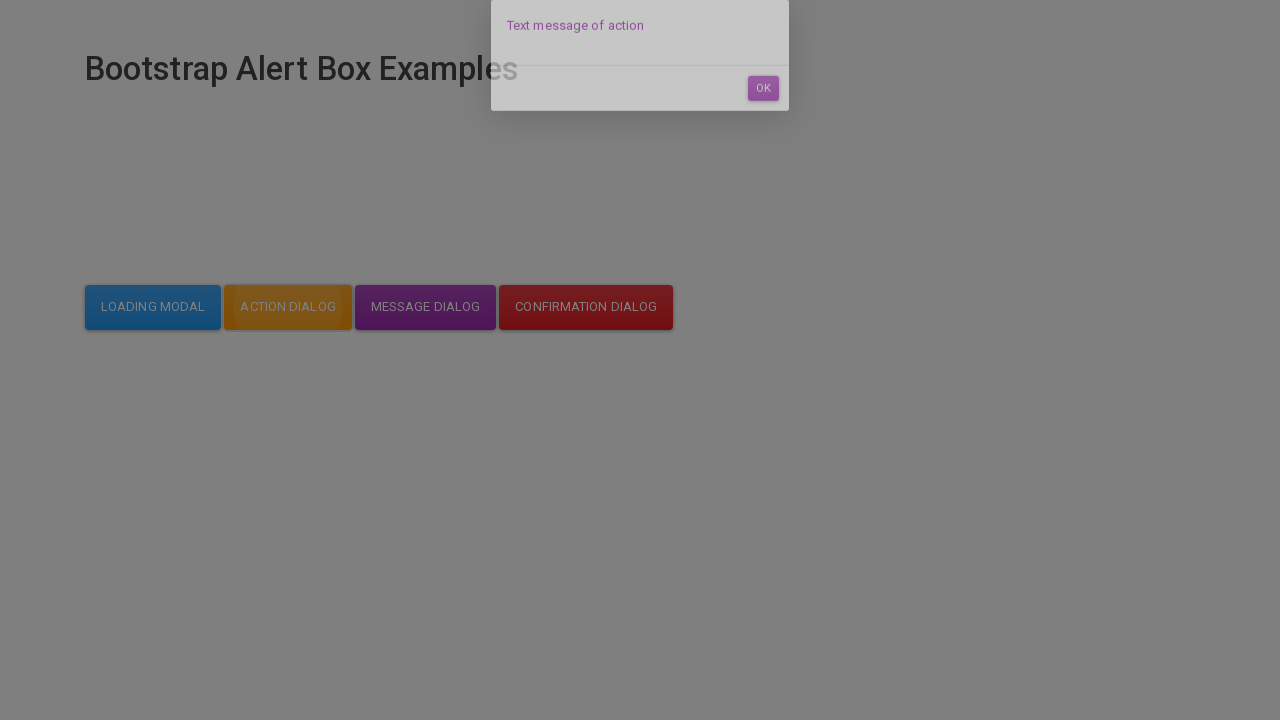

Clicked OK button in the modal at (763, 117) on #dialog-mycodemyway-action
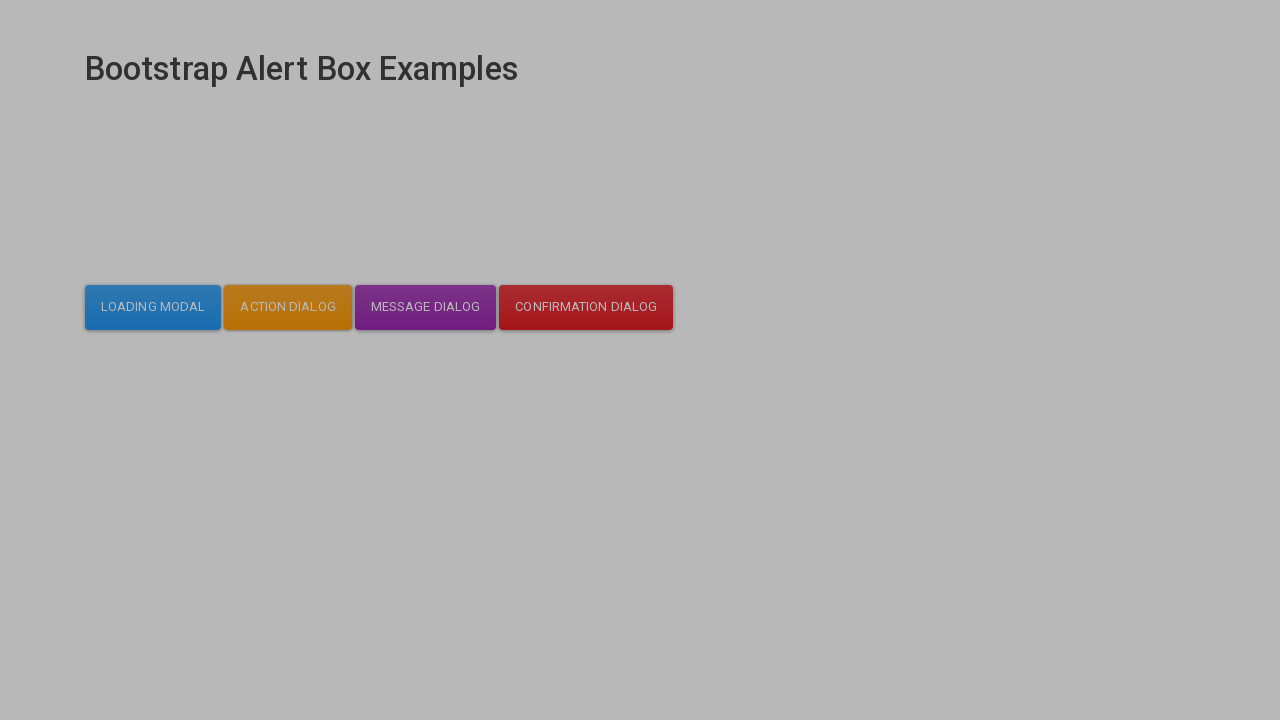

Accepted the browser alert
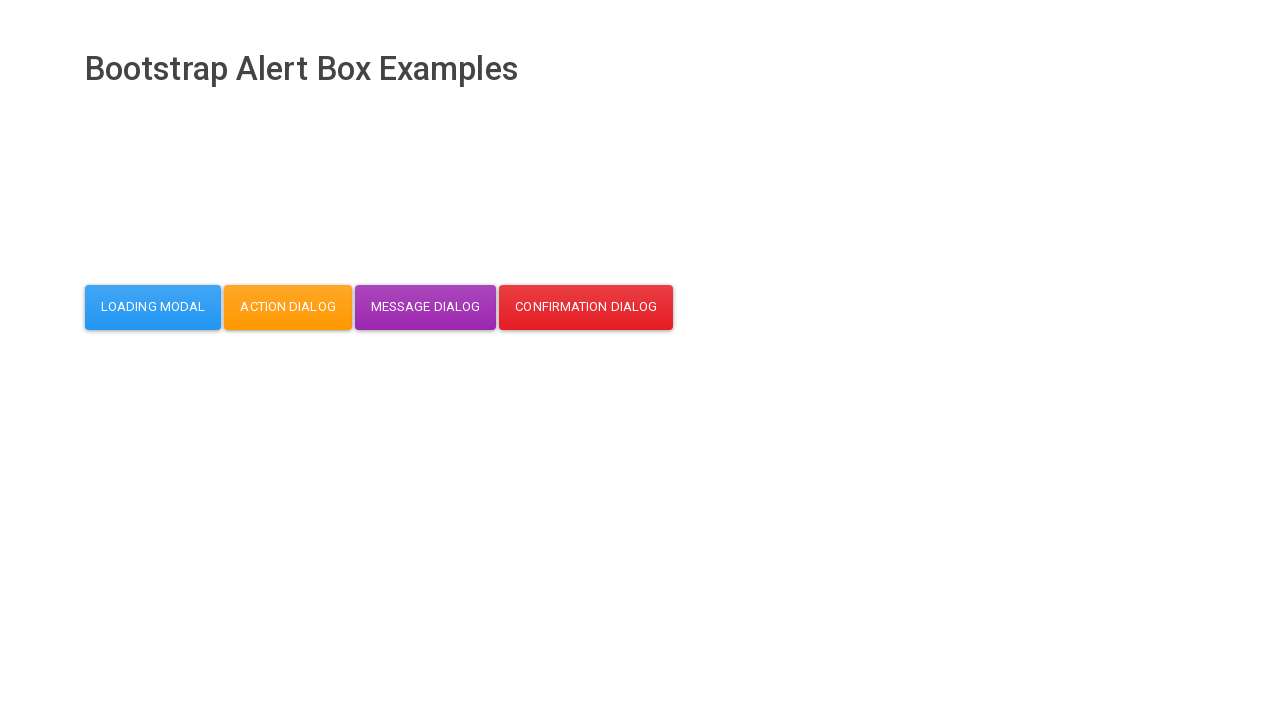

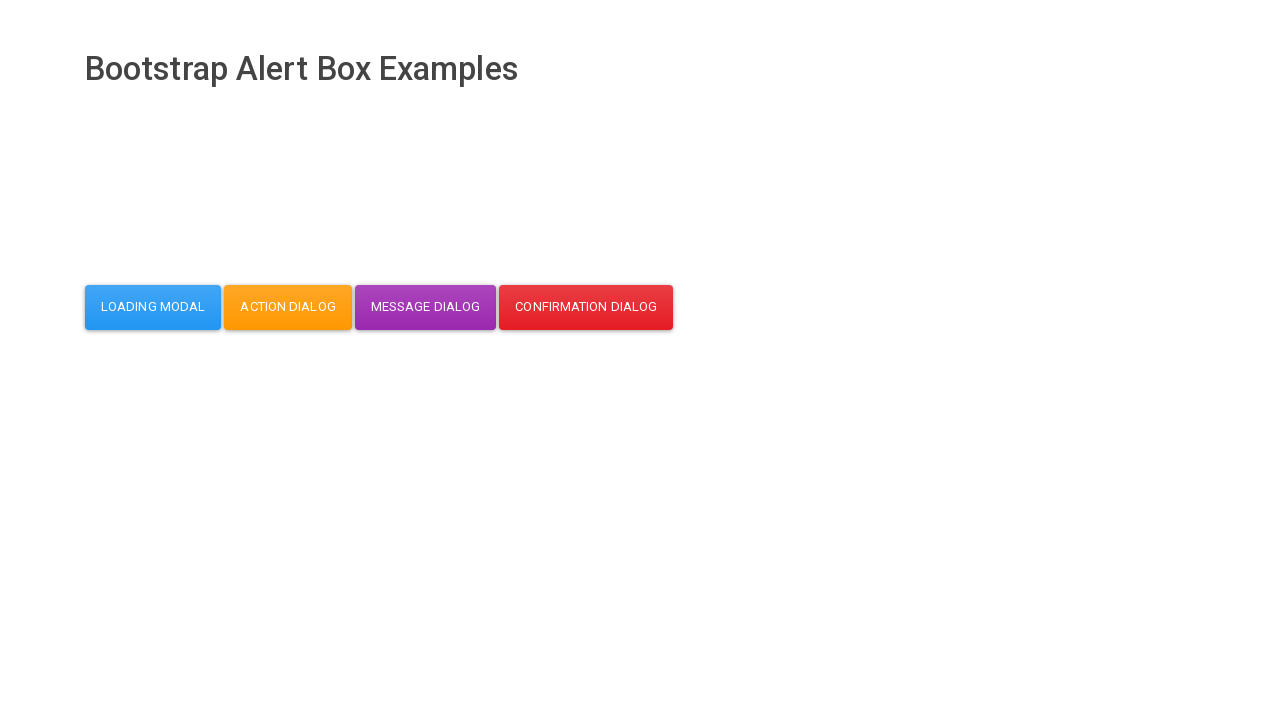